Tests browser window handling by opening multiple child windows, switching between them to read their content, then returning to the parent window

Starting URL: https://demoqa.com/browser-windows

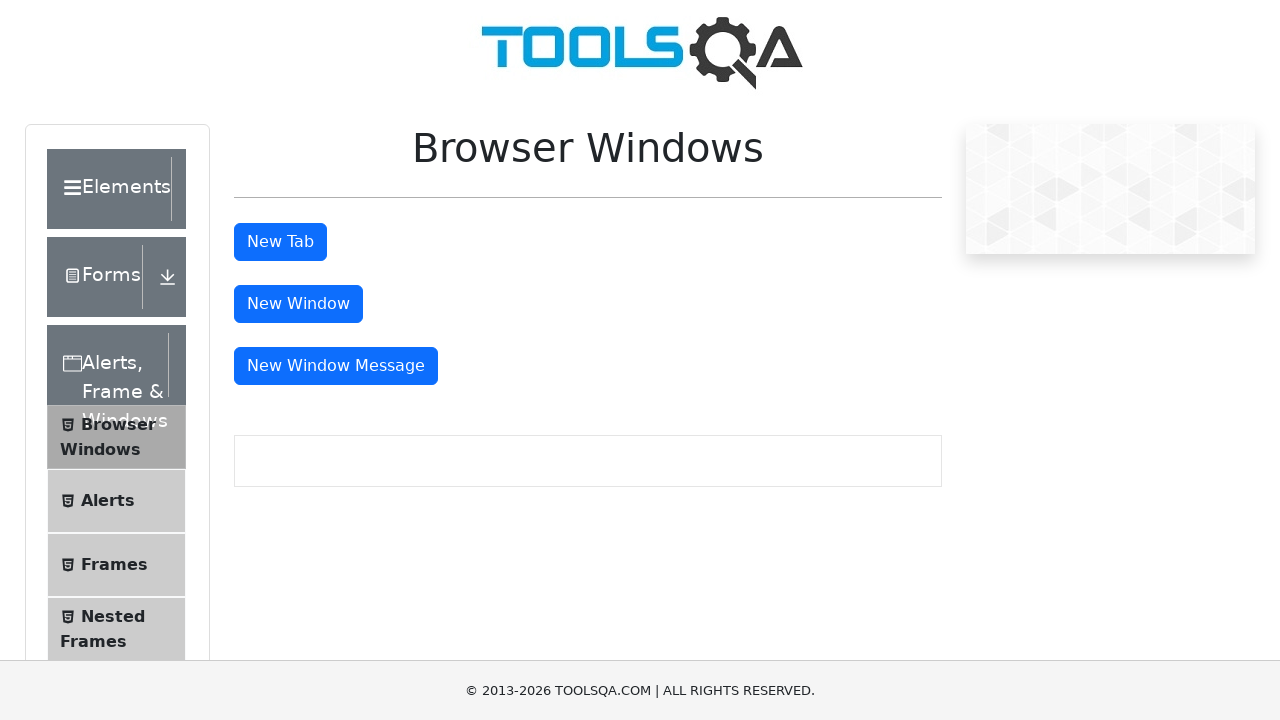

Clicked button to open new tab at (280, 242) on #tabButton
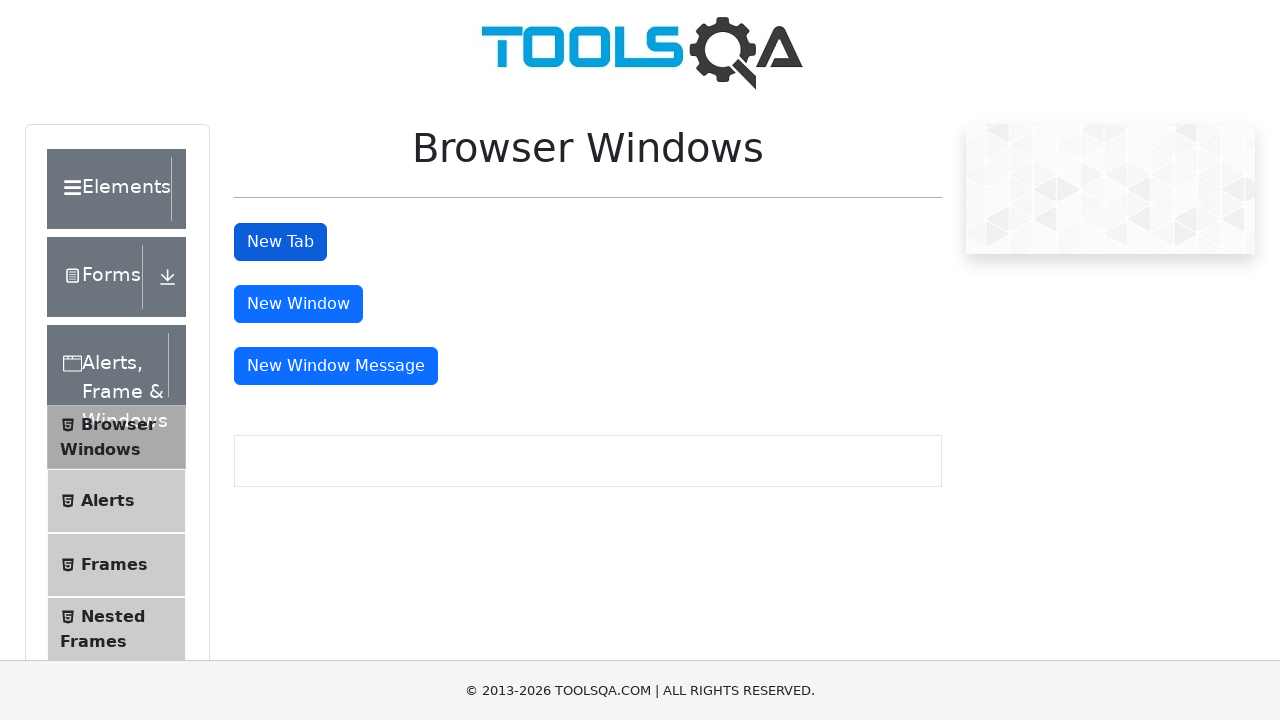

New tab popup opened
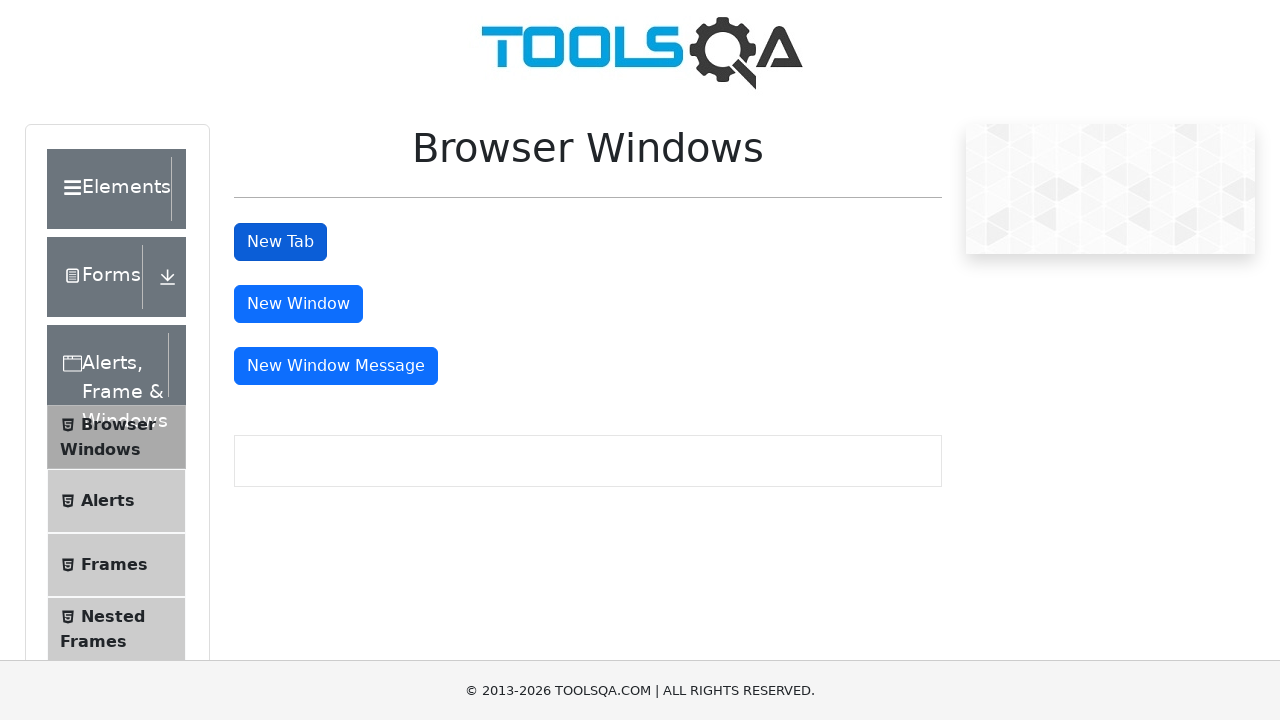

Clicked button to open new window at (298, 304) on #windowButton
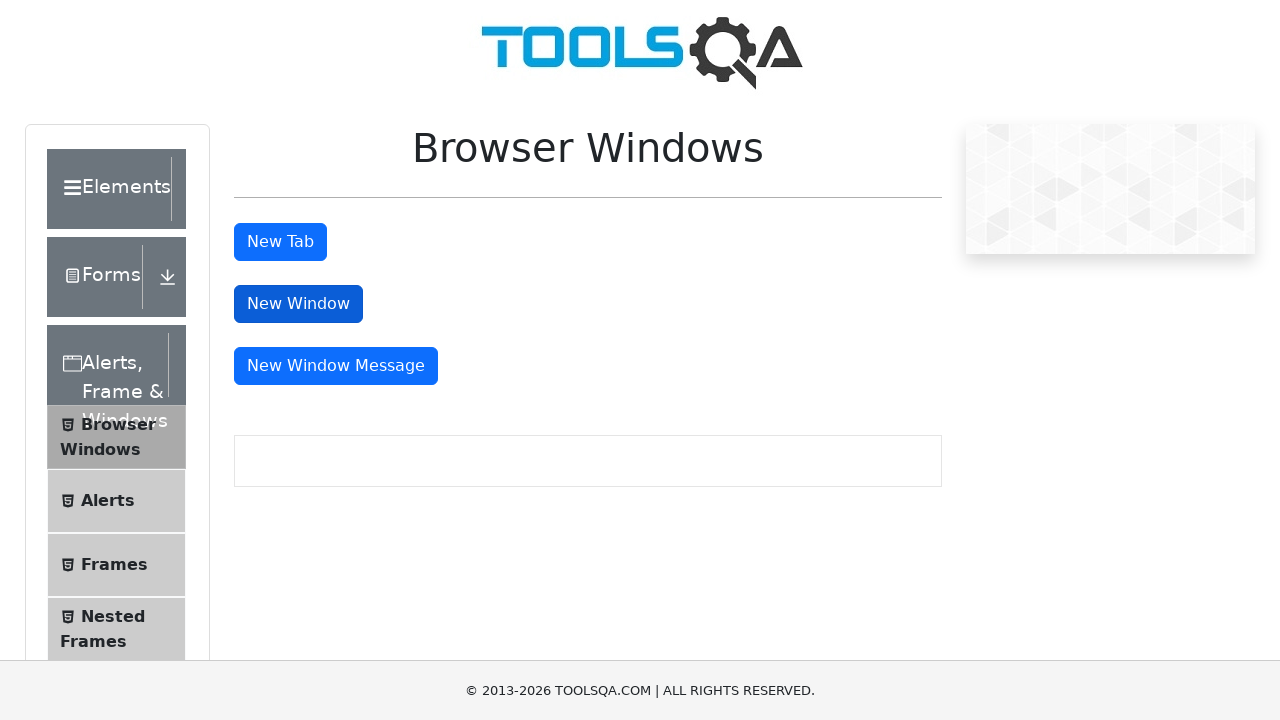

New window popup opened
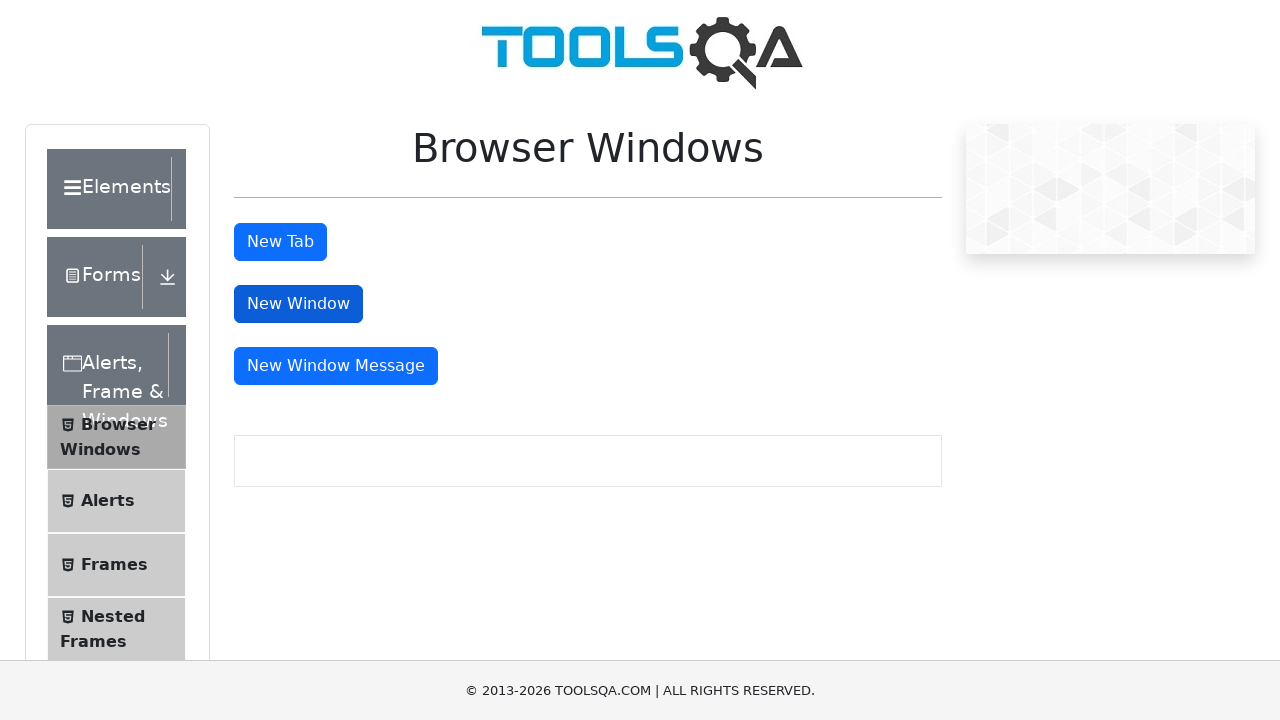

Clicked button to open message window at (336, 366) on #messageWindowButton
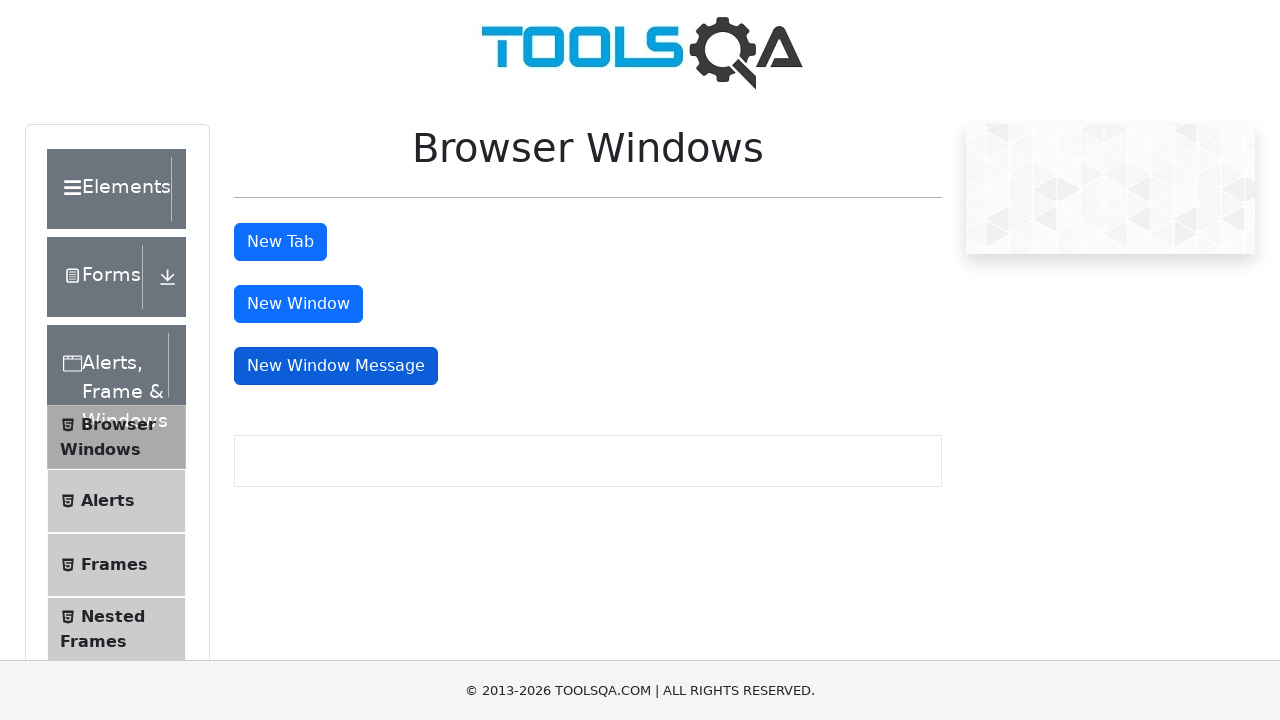

Message window popup opened
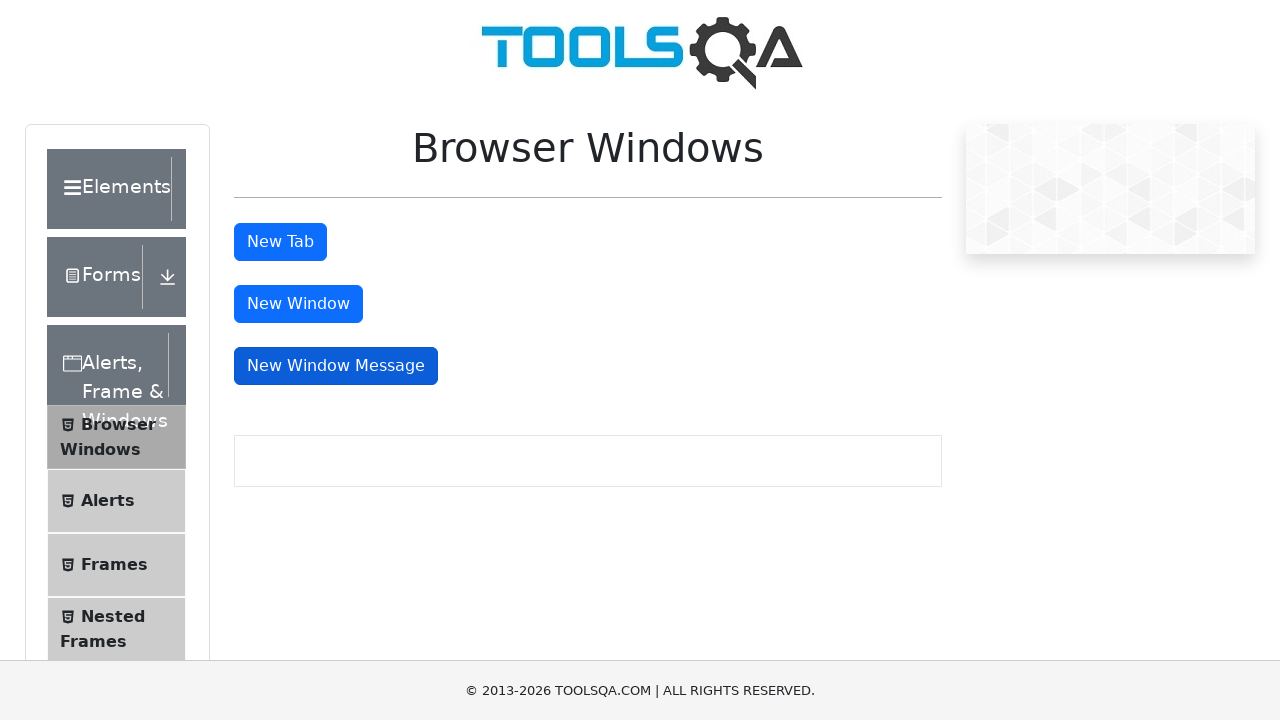

Retrieved text content from tab page
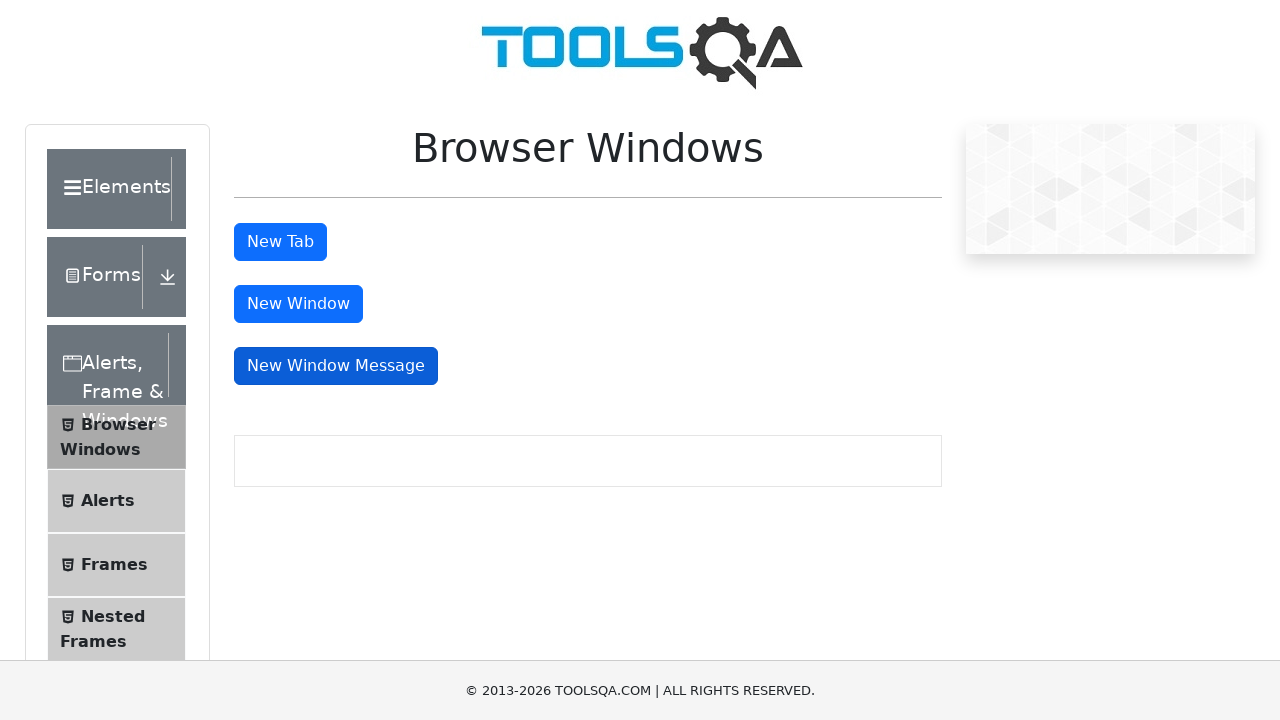

Closed tab page
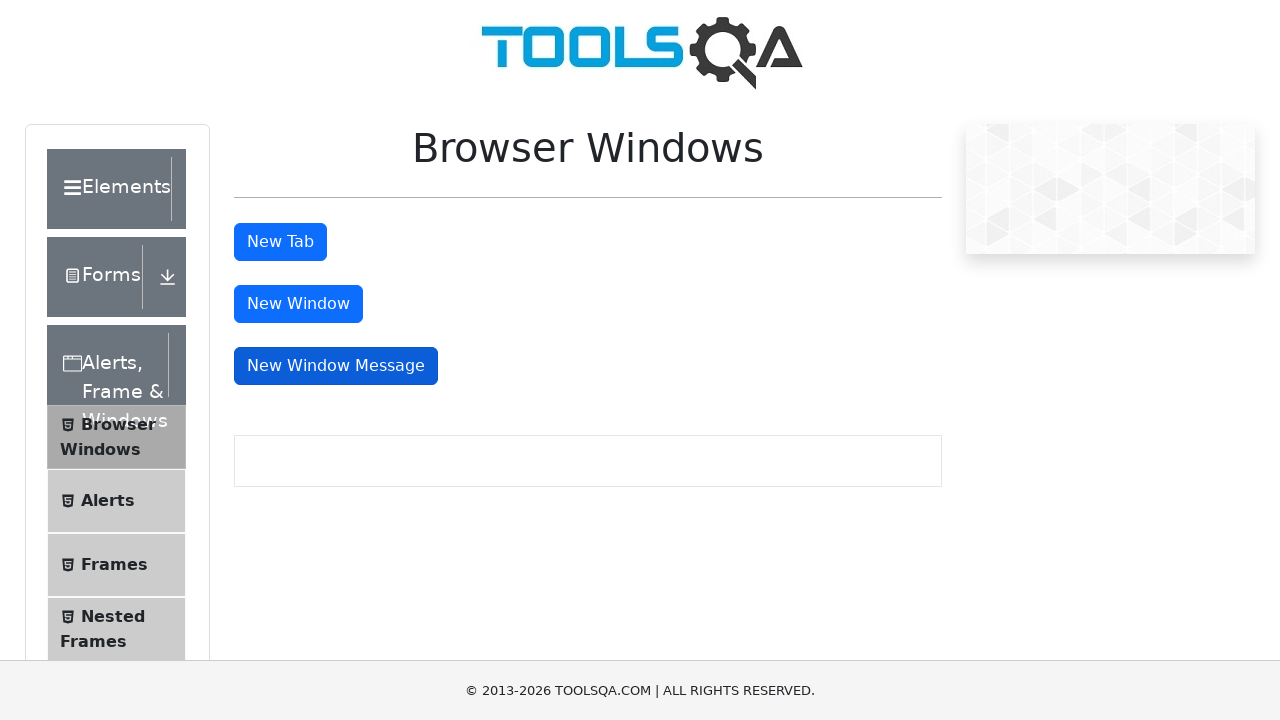

Retrieved text content from window page
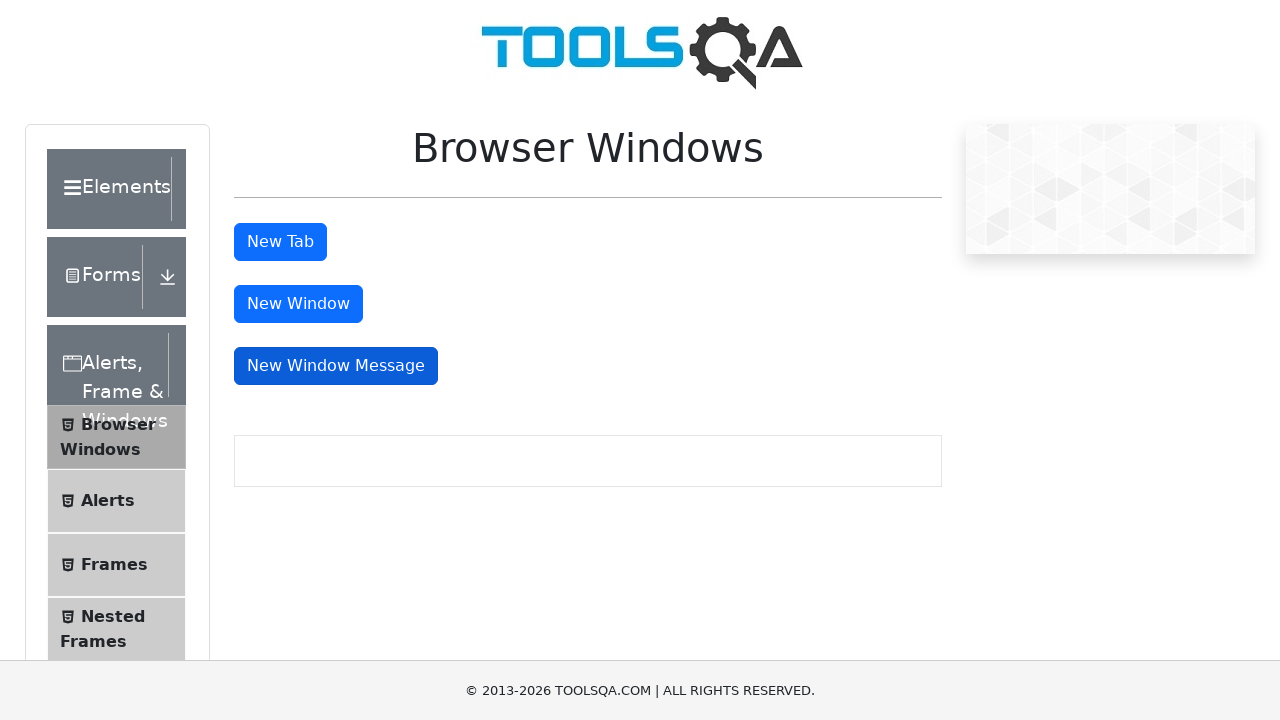

Closed window page
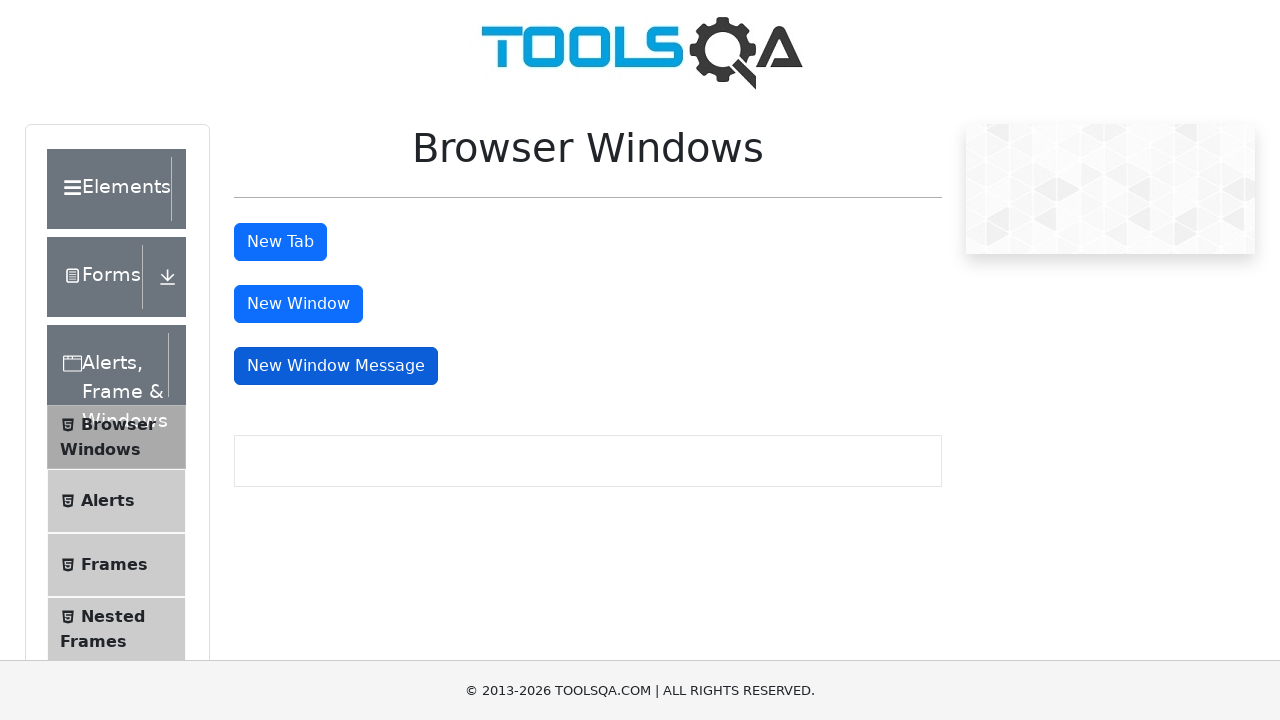

Retrieved text content from message window page
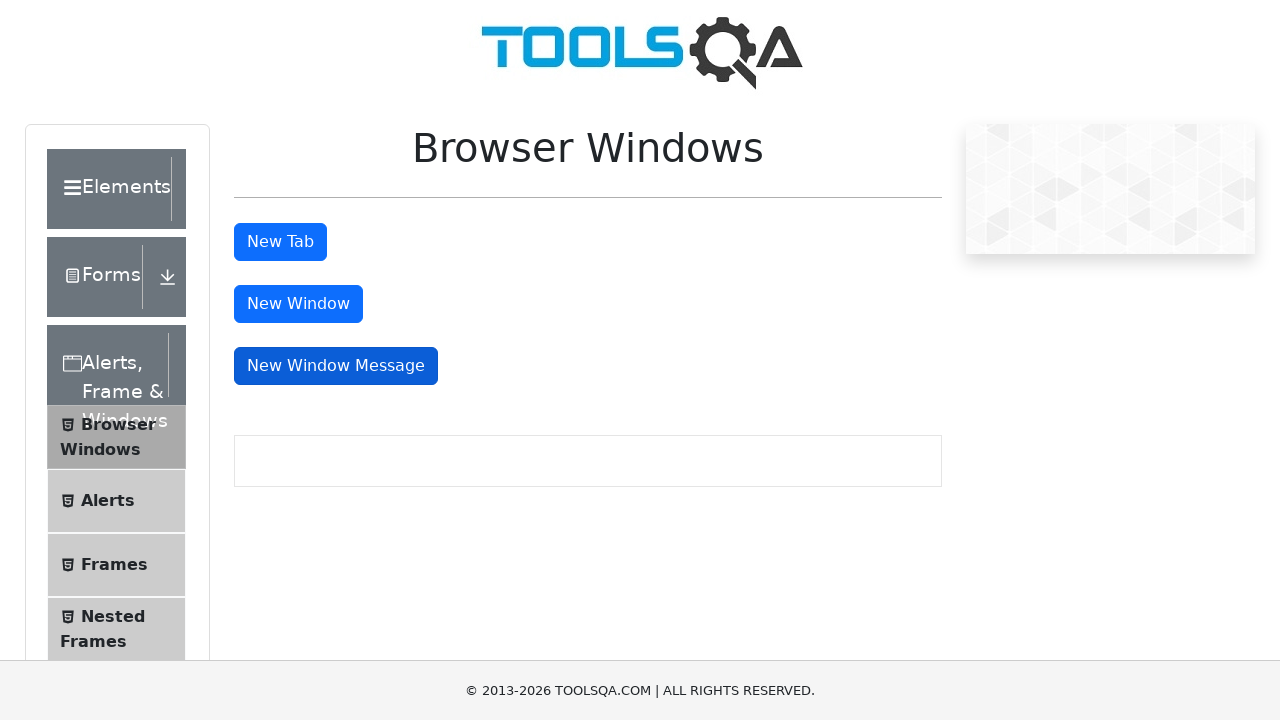

Closed message window page
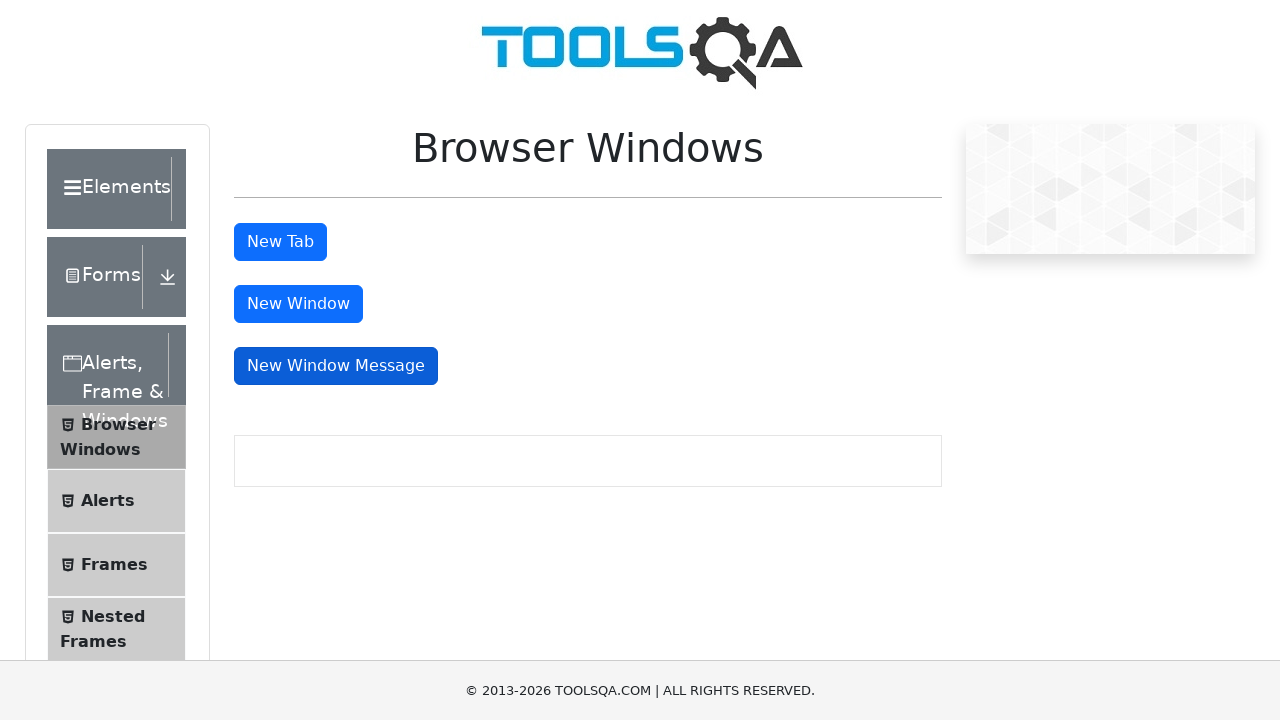

Retrieved parent window title
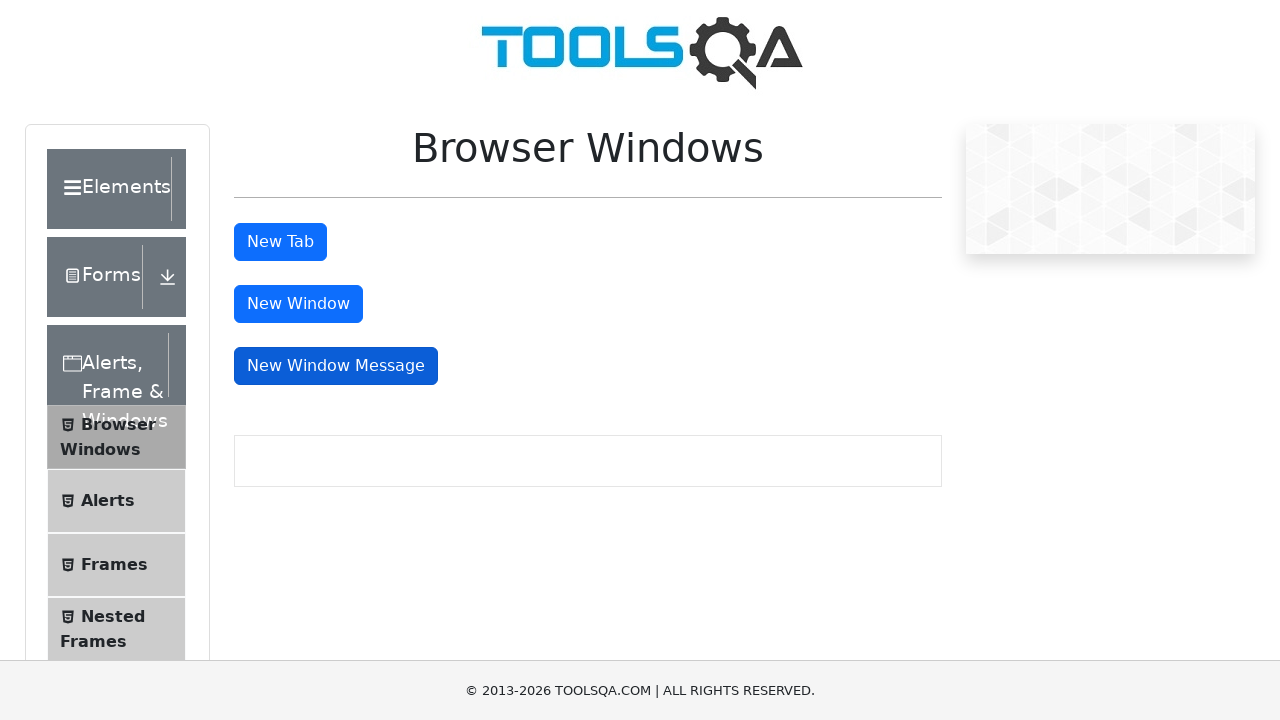

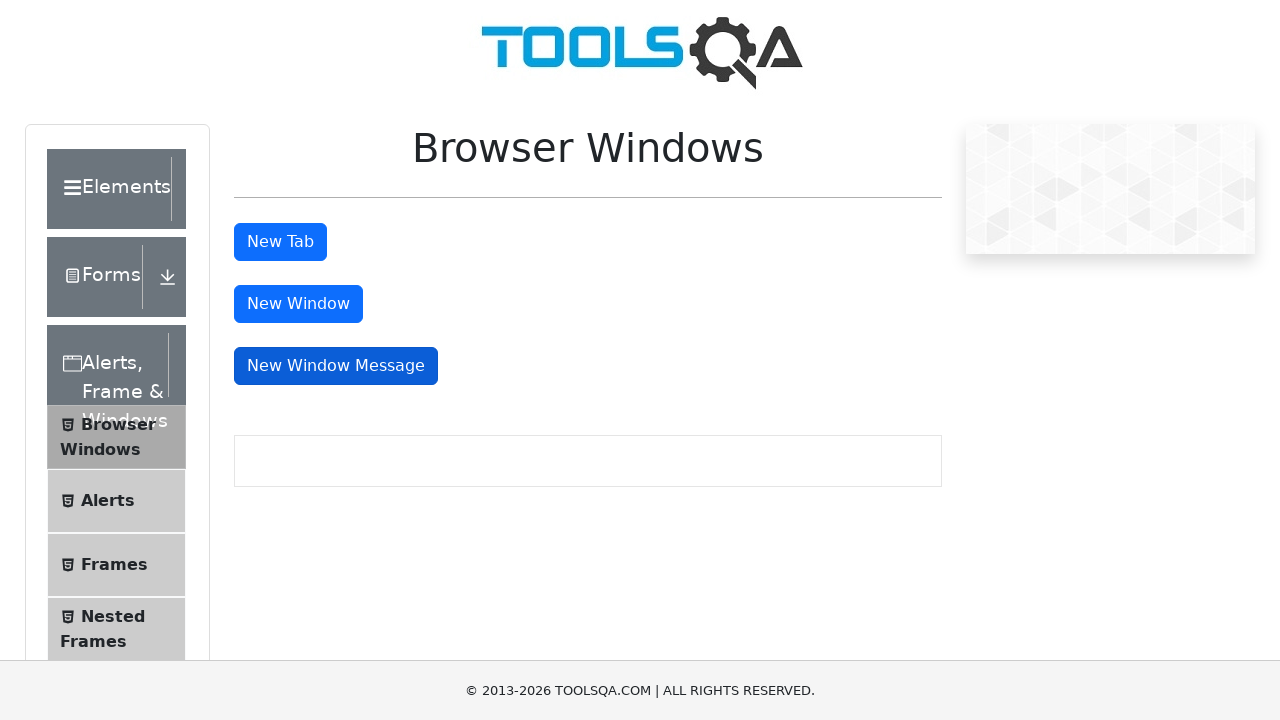